Tests file upload functionality by selecting a file and submitting the upload form on the Heroku test site

Starting URL: https://the-internet.herokuapp.com/upload

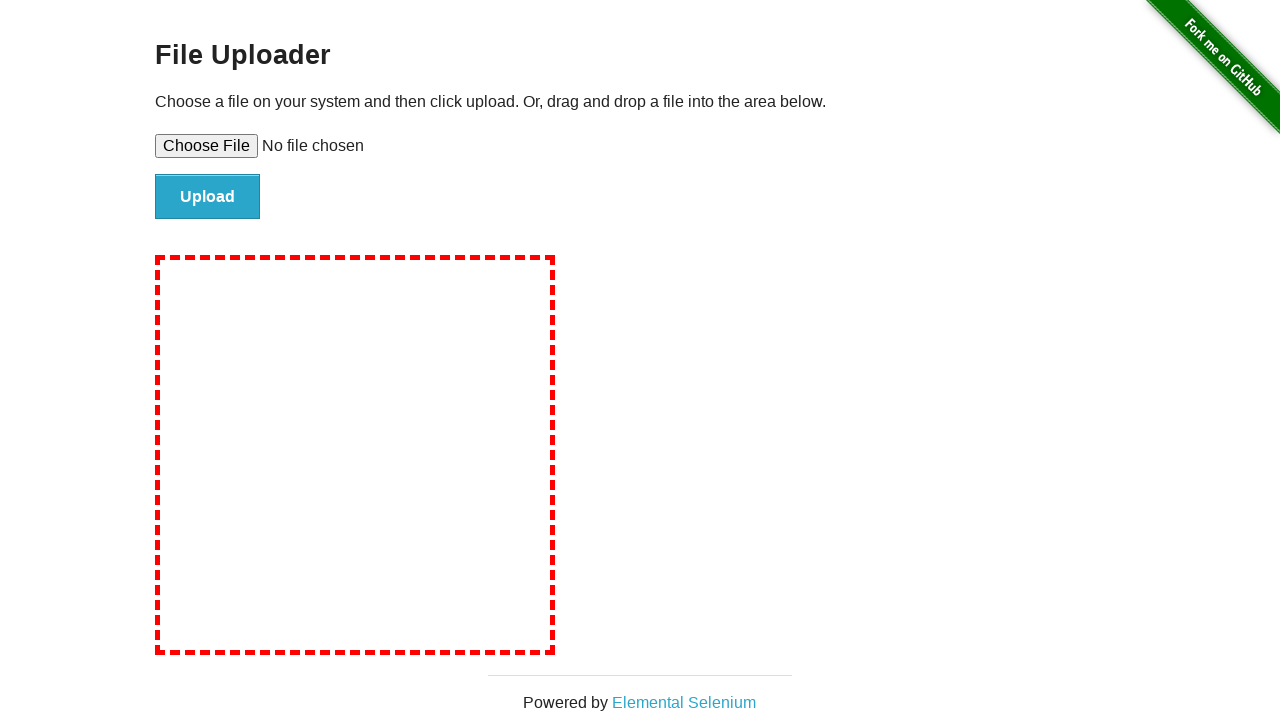

Created temporary test file for upload
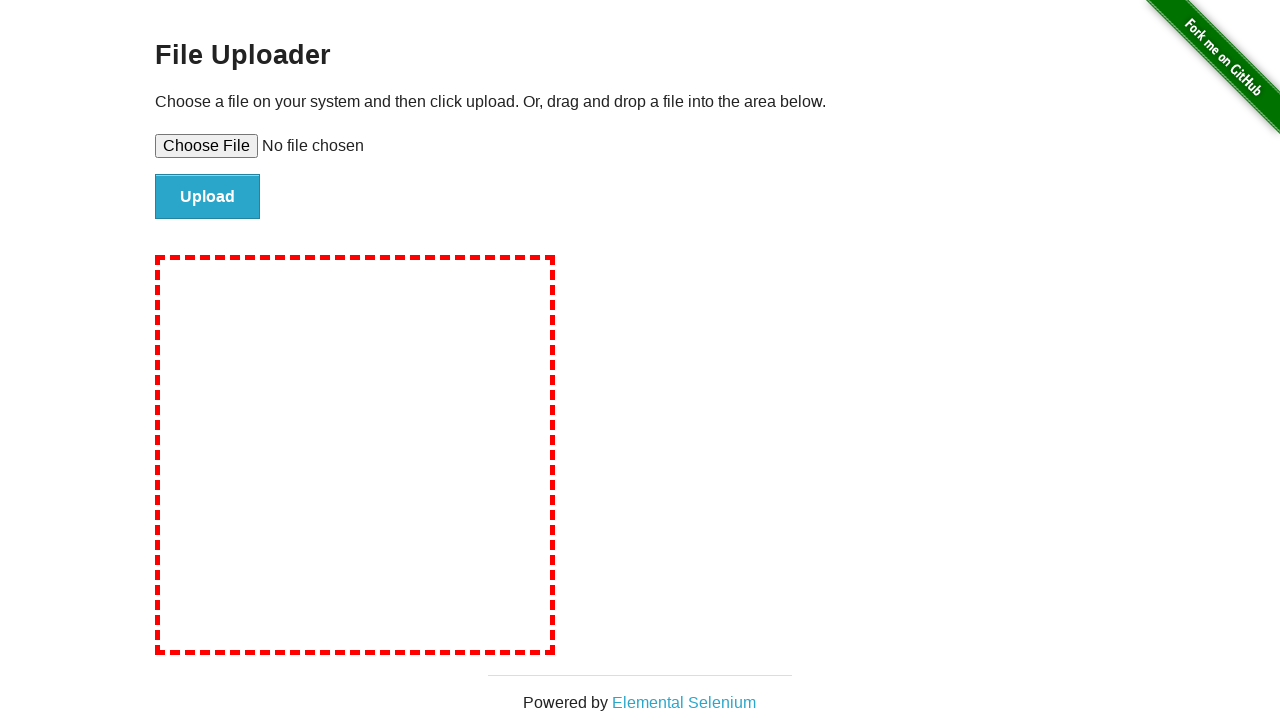

Selected test file in file upload input
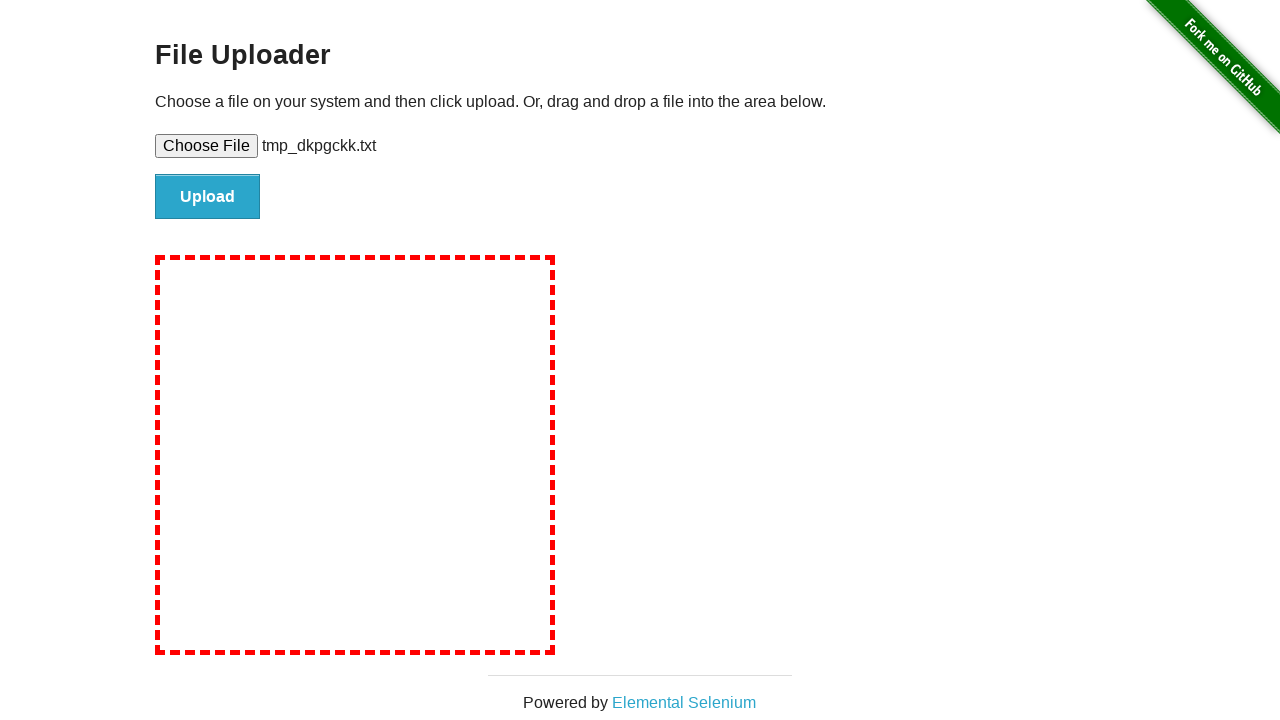

Clicked file submit button to upload the file at (208, 197) on #file-submit
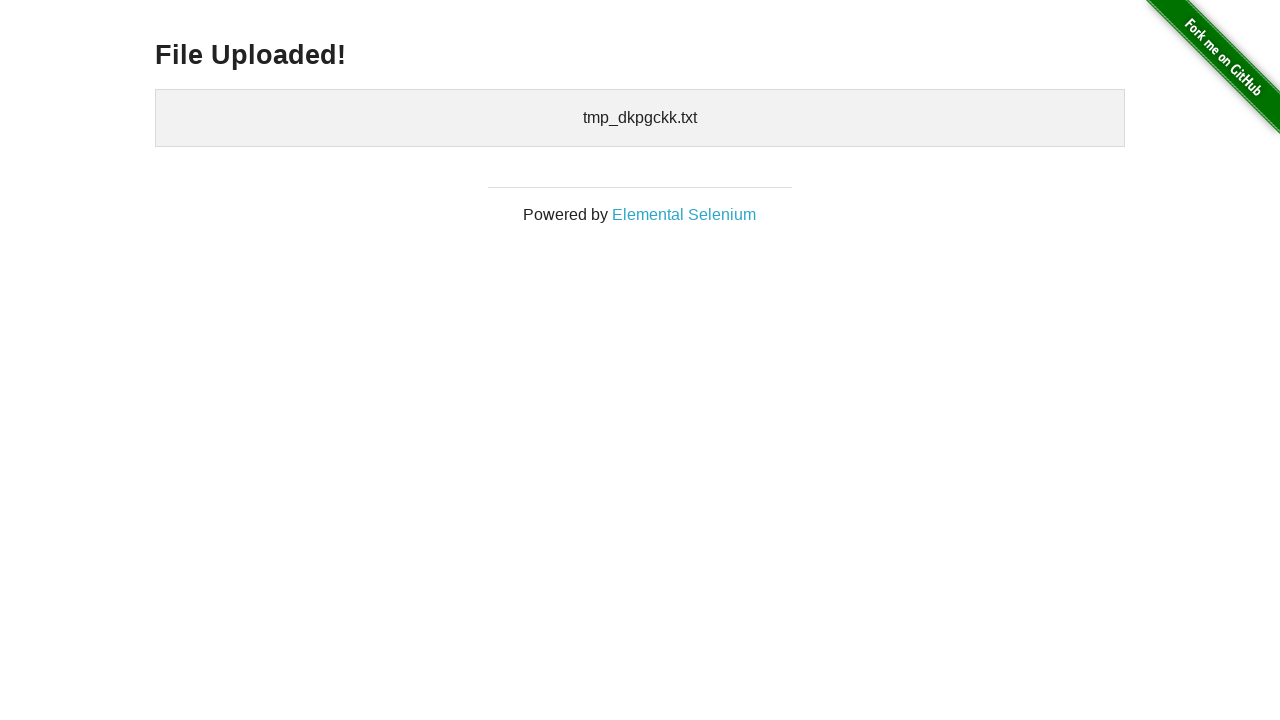

File upload completed and confirmation displayed
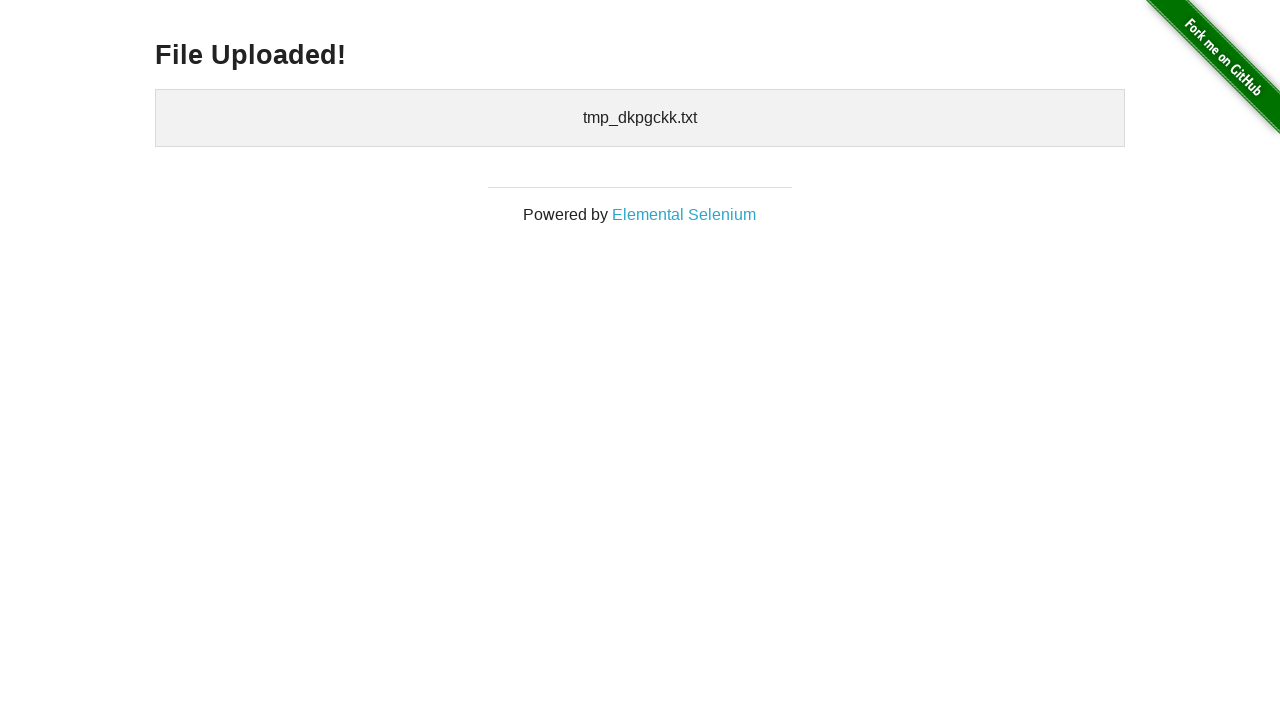

Cleaned up temporary test file
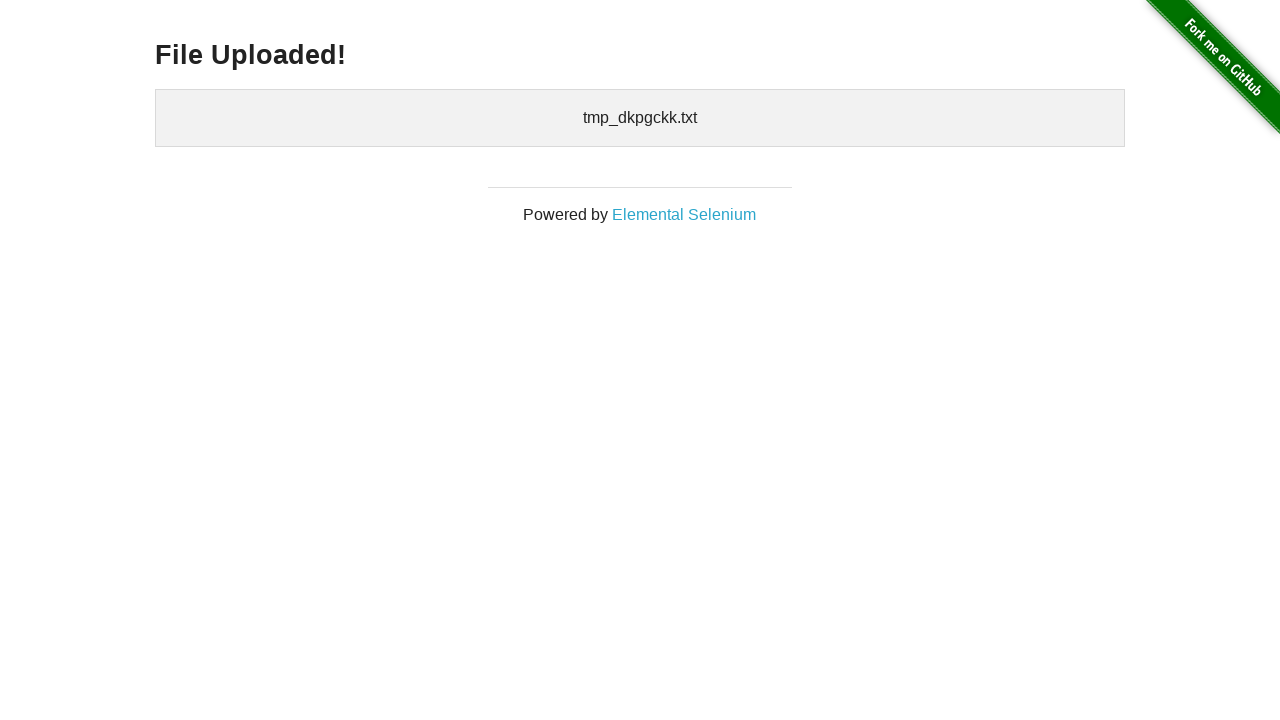

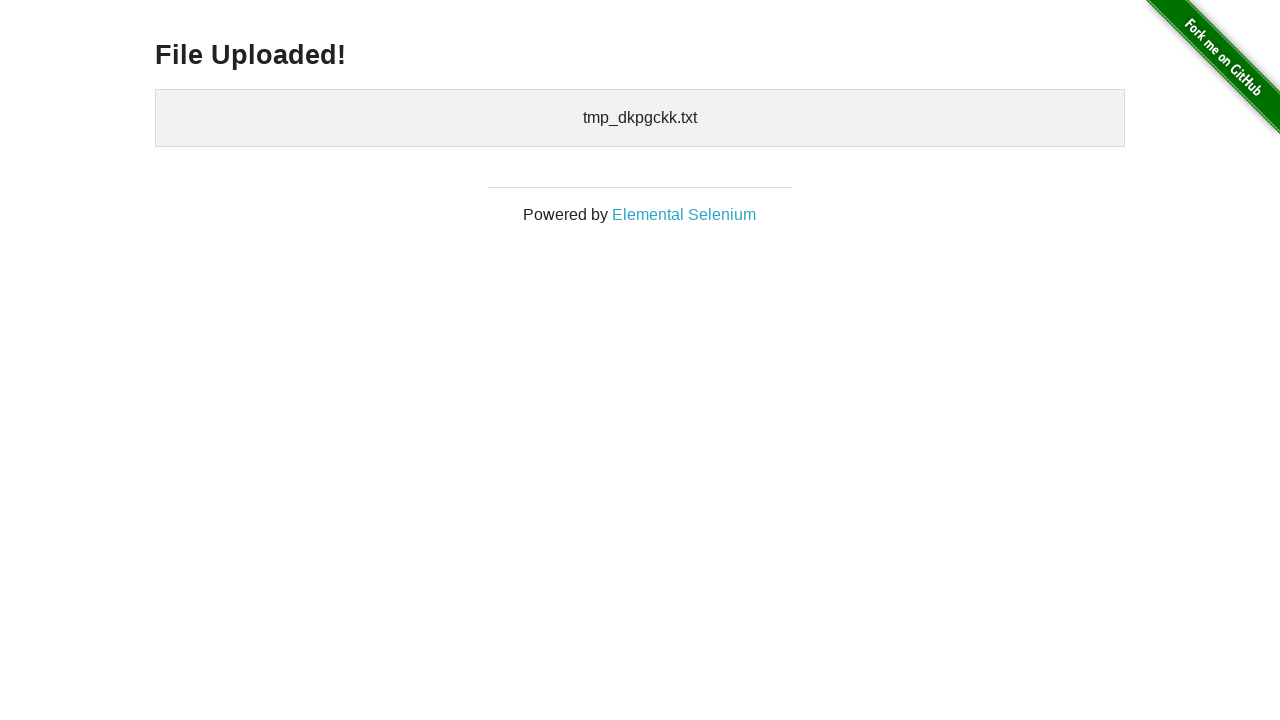